Tests JavaScript confirm dialog by clicking a button, accepting the confirm, and verifying the success message

Starting URL: https://popageorgianvictor.github.io/PUBLISHED-WEBPAGES/alert_confirm_prompt

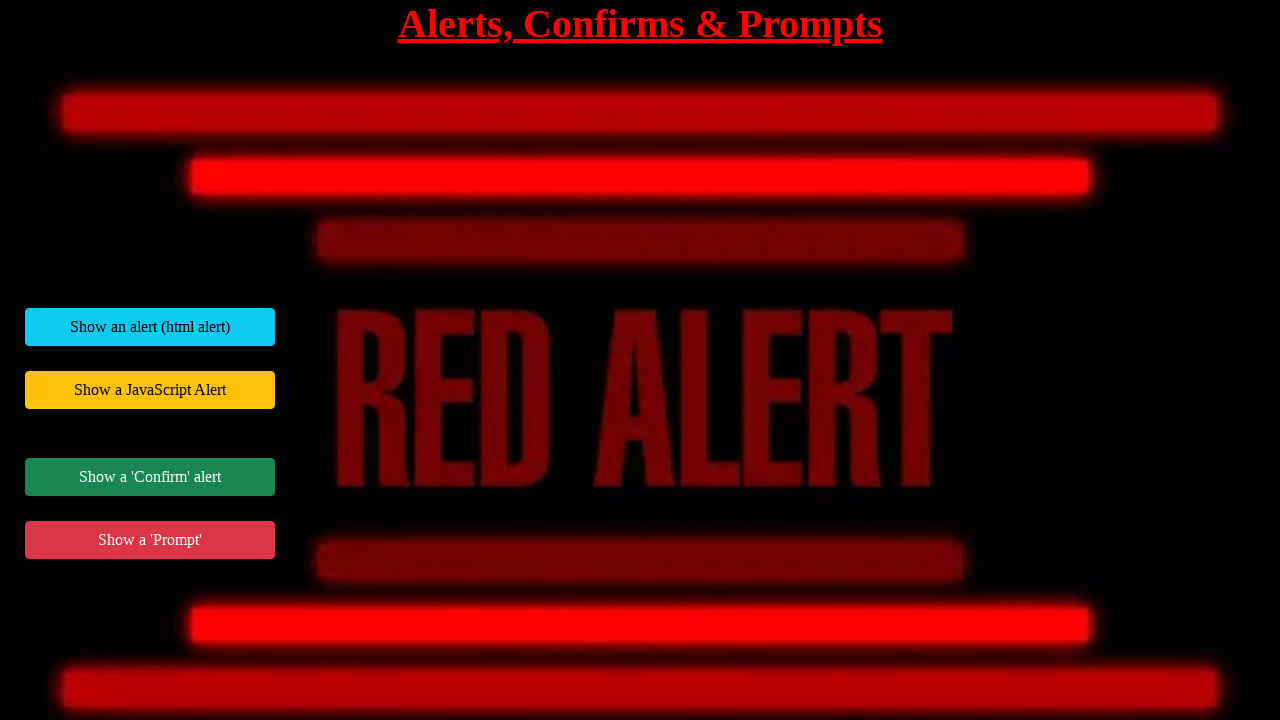

Set up dialog handler to accept confirm dialogs
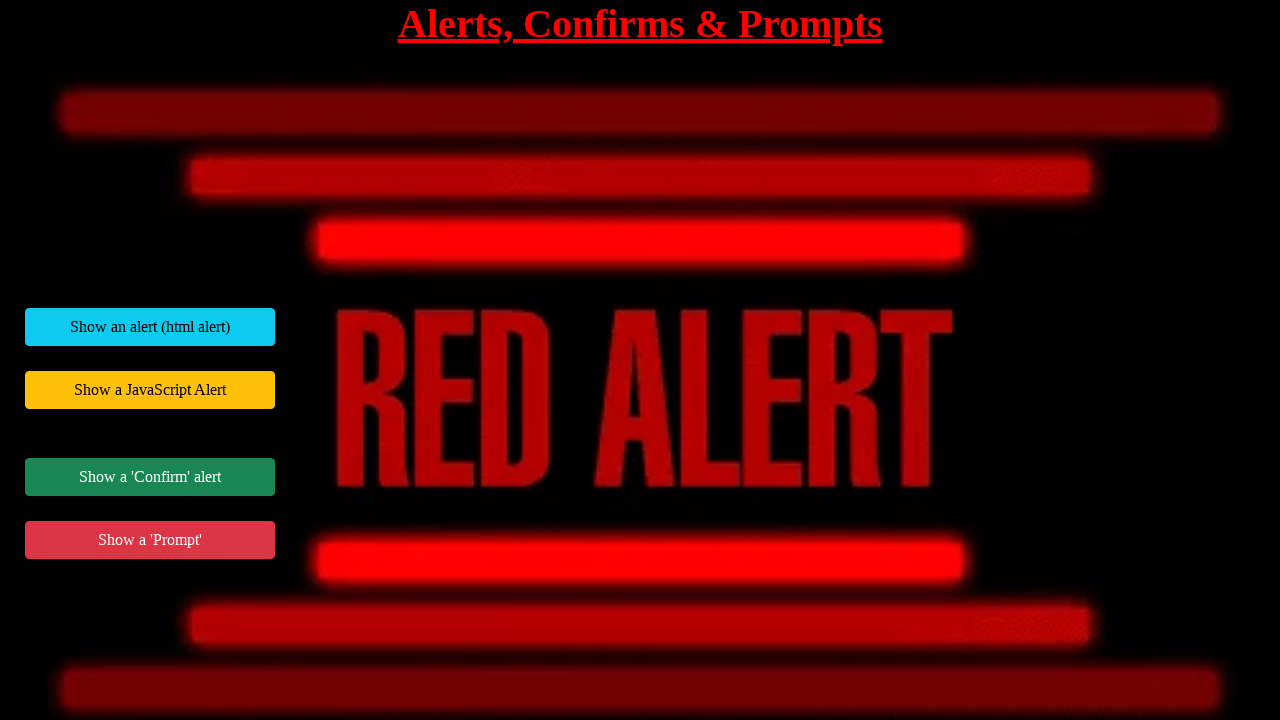

Clicked the JS confirm button at (150, 477) on #jsConfirmExample button
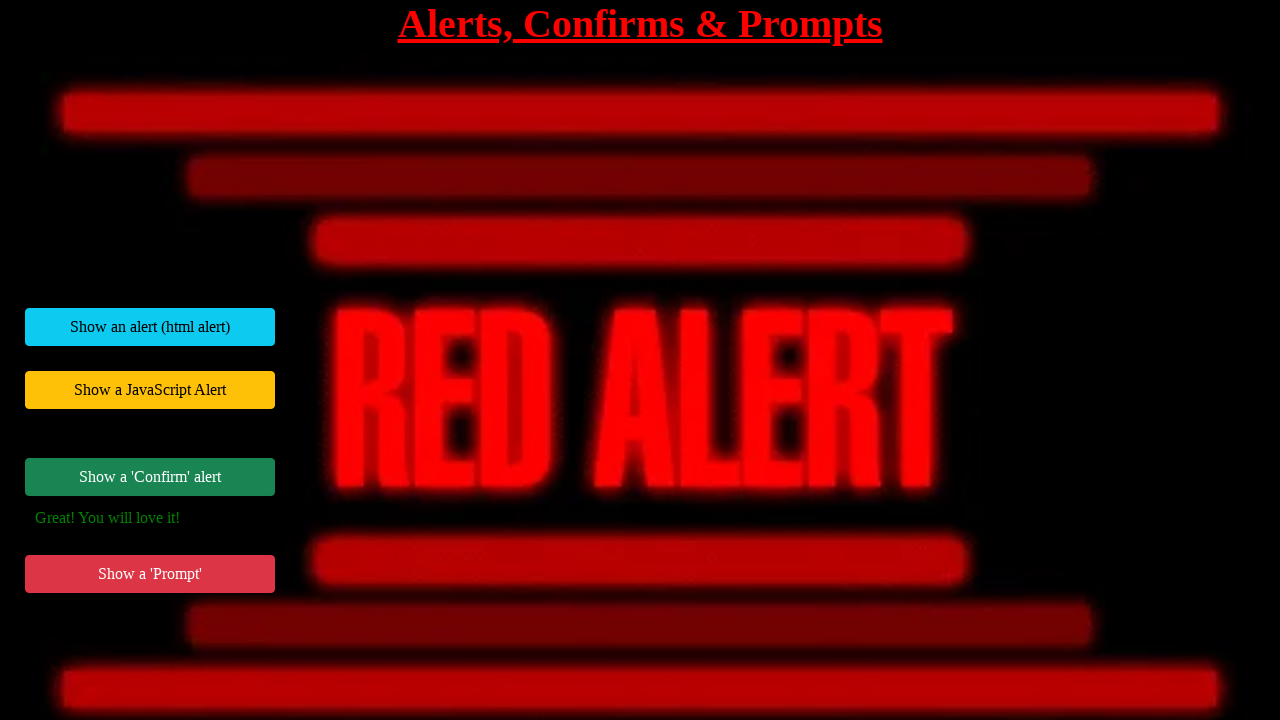

Response message element loaded
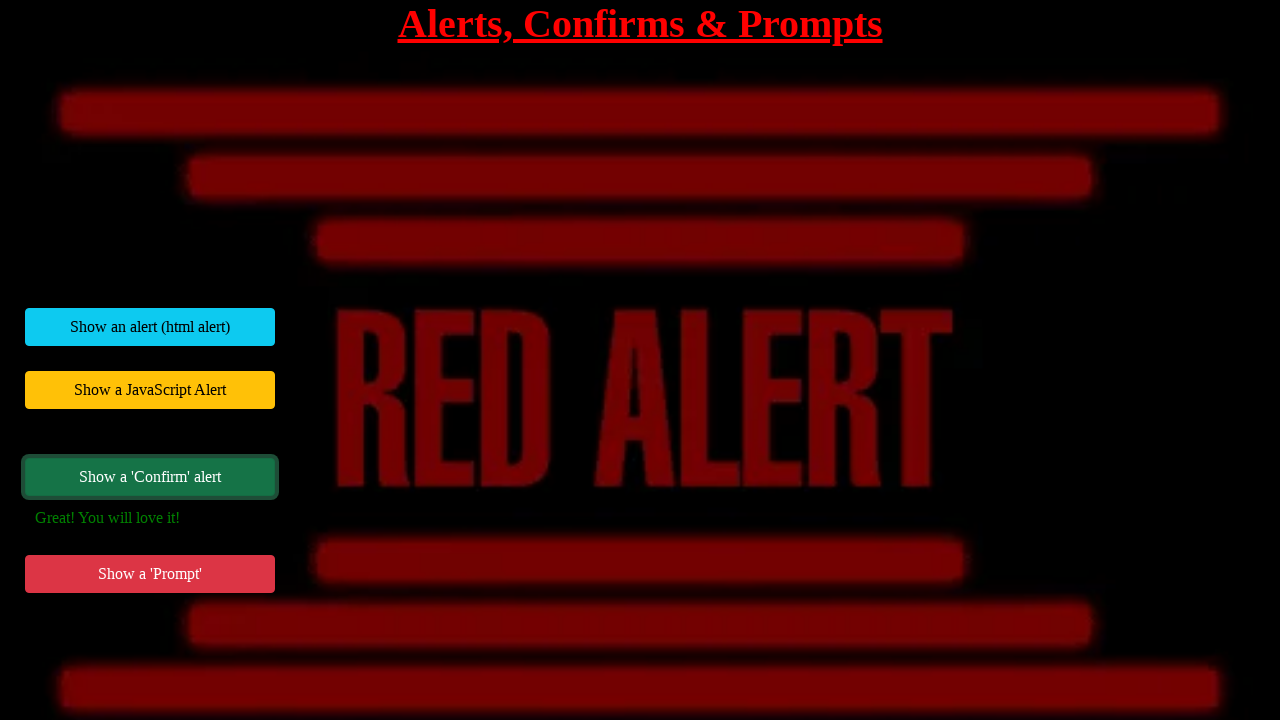

Retrieved response message: 'Great! You will love it!'
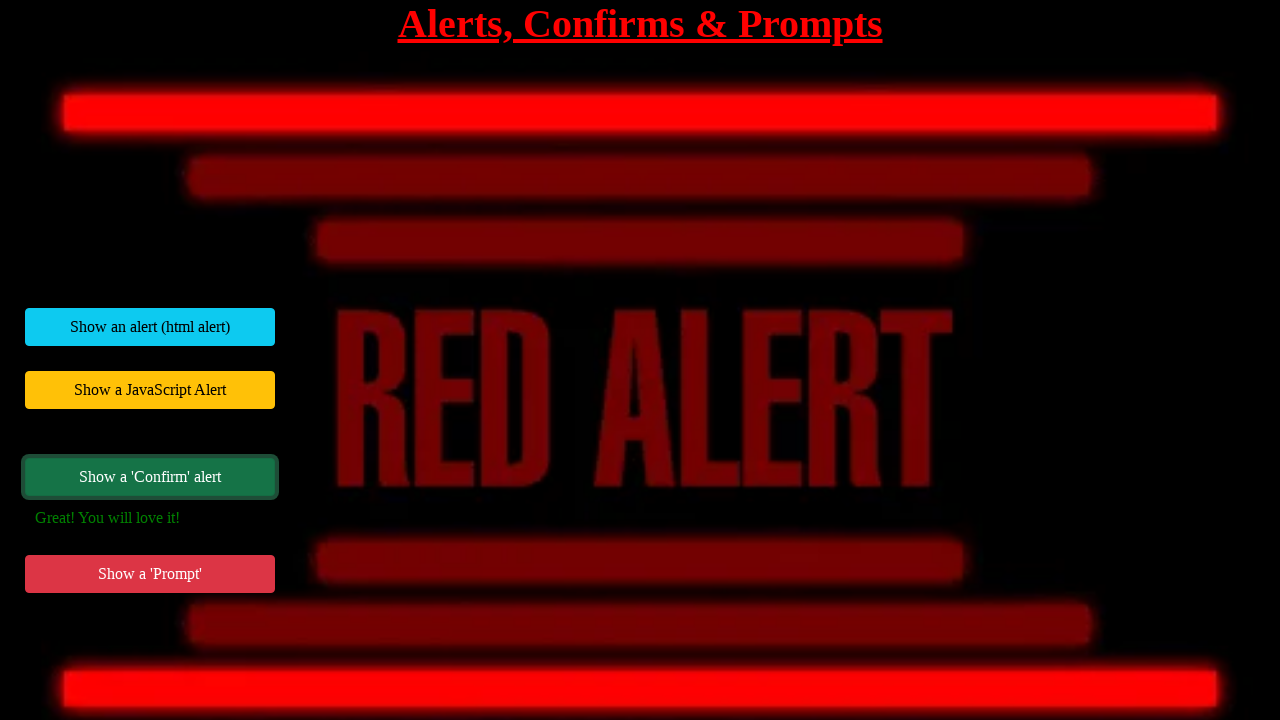

Verified success message after accepting confirm dialog
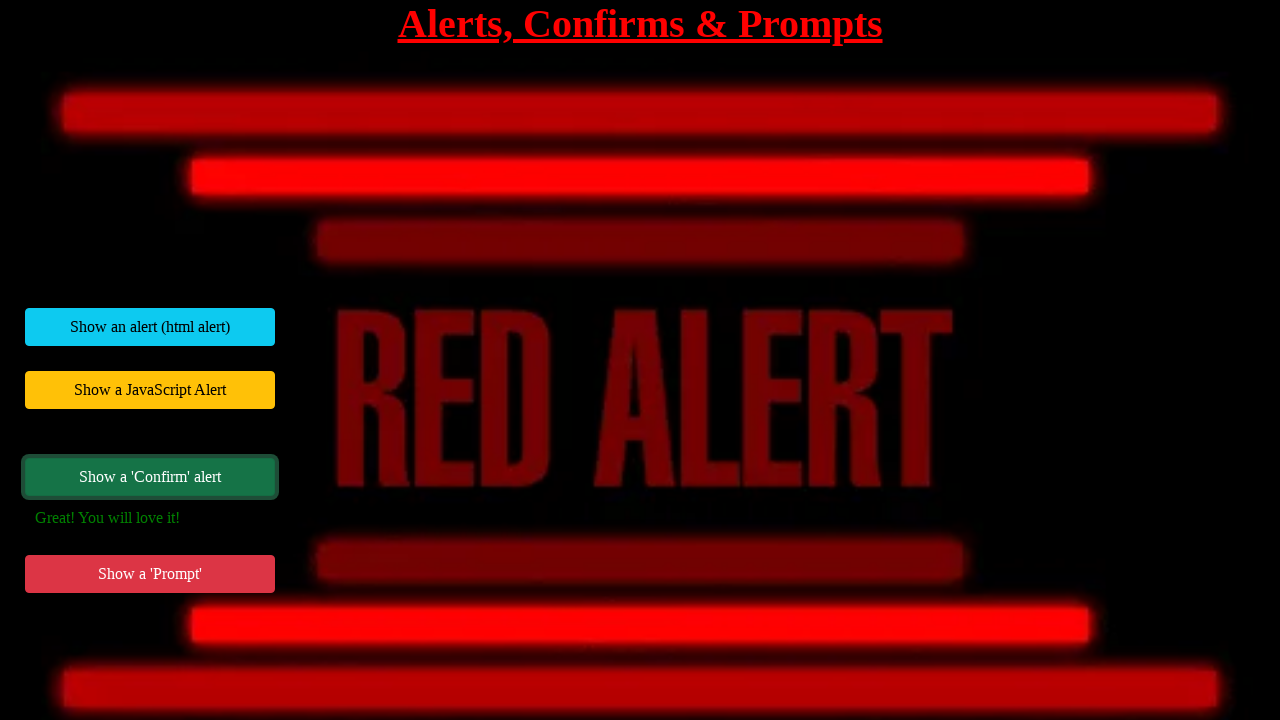

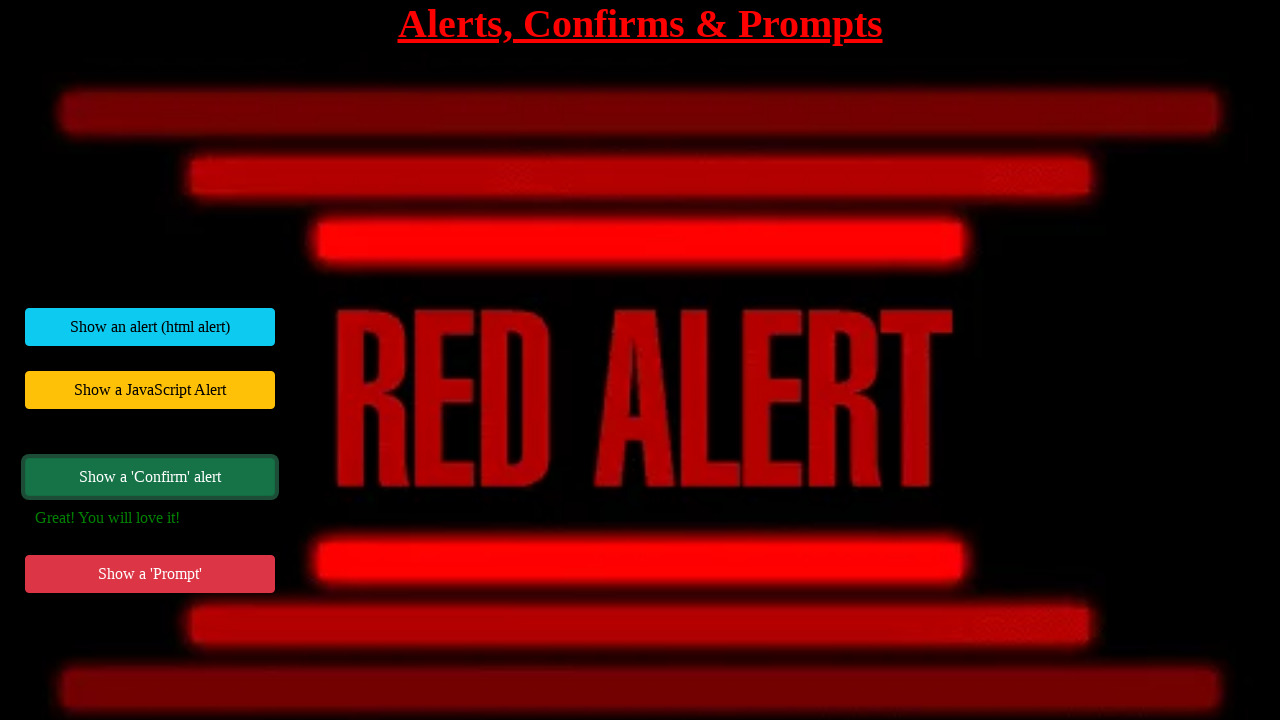